Tests frame handling by switching between multiple frames and an inner iframe, filling text fields and clicking a checkbox

Starting URL: https://ui.vision/demo/webtest/frames/

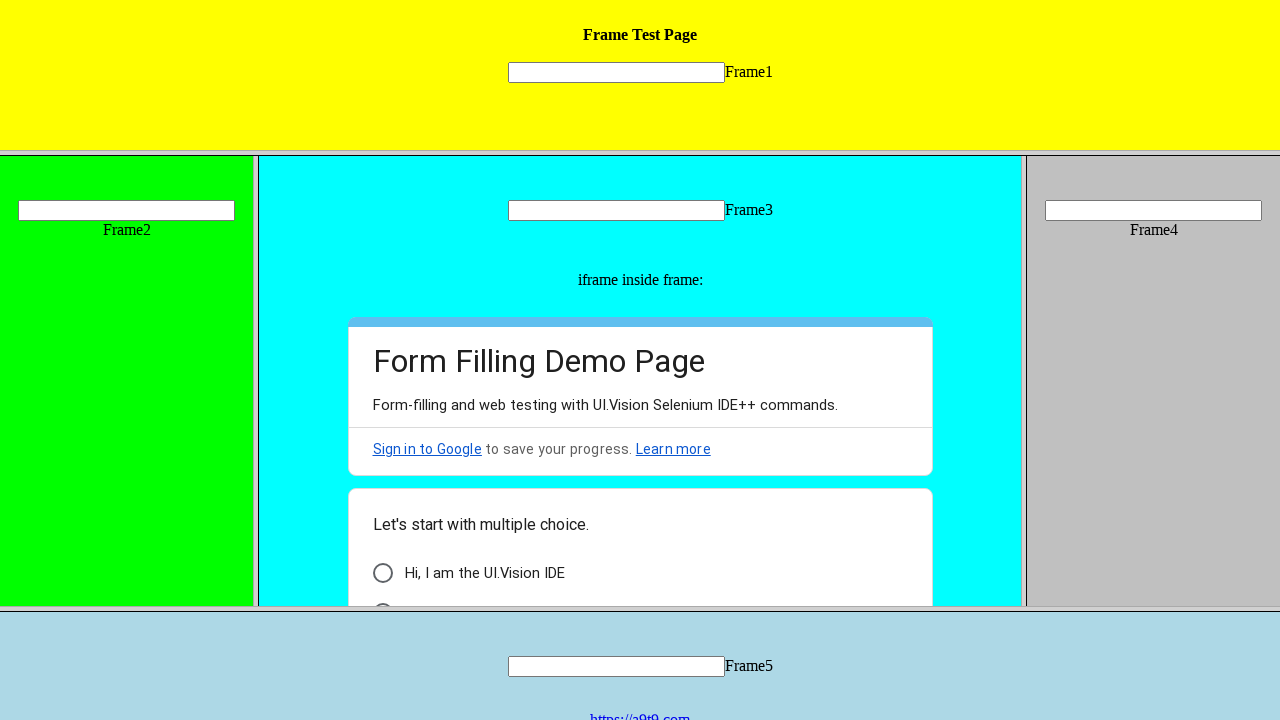

Located Frame 1
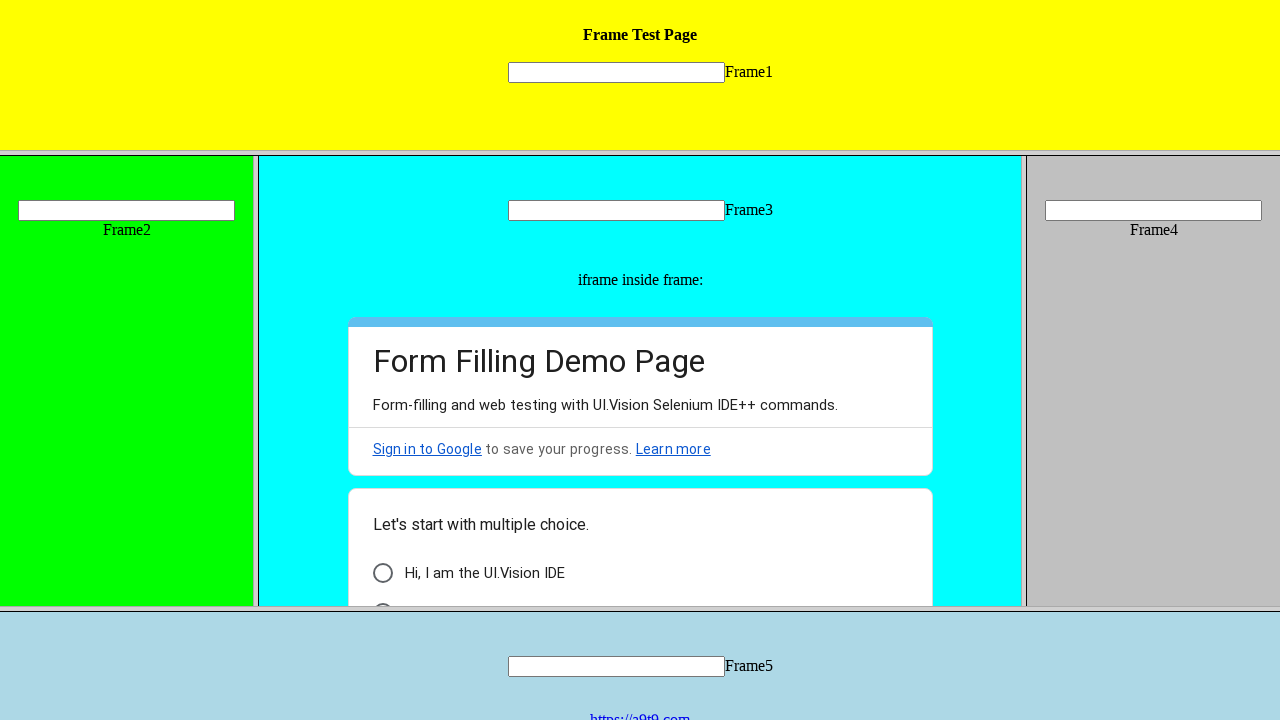

Filled text field in Frame 1 with 'welcome' on frame[src='frame_1.html'] >> internal:control=enter-frame >> input[name='mytext1
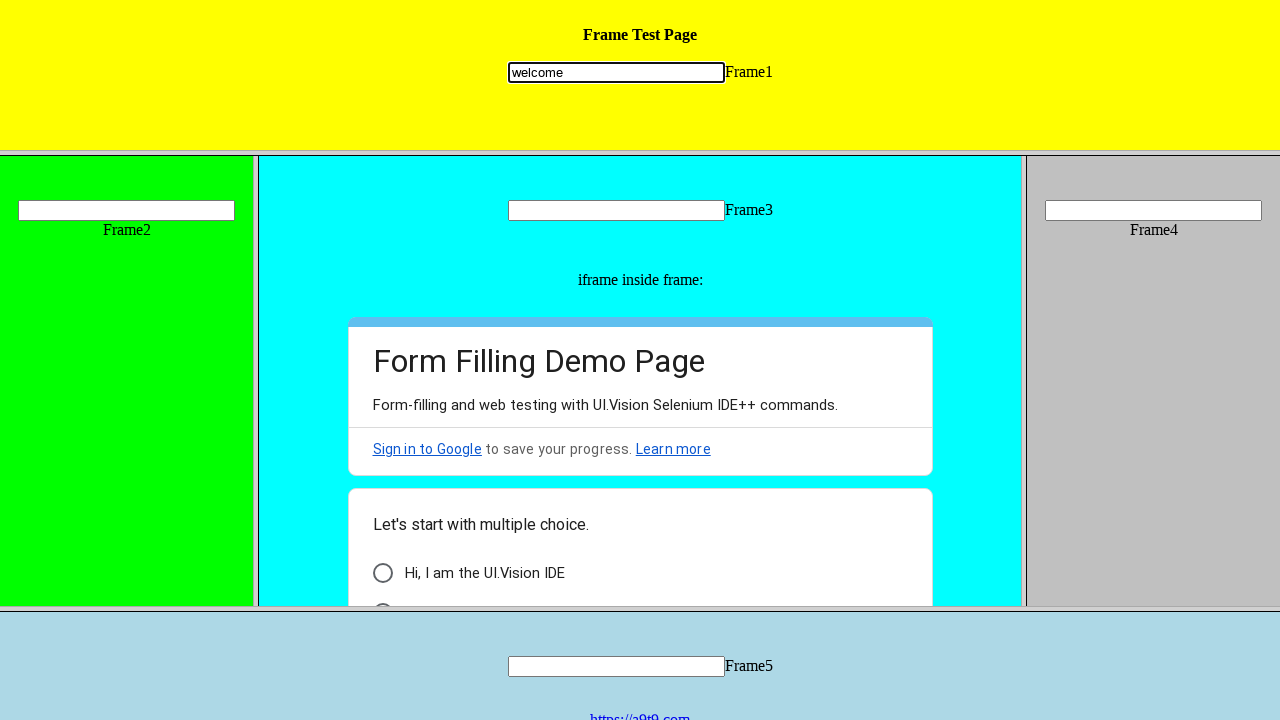

Located Frame 2
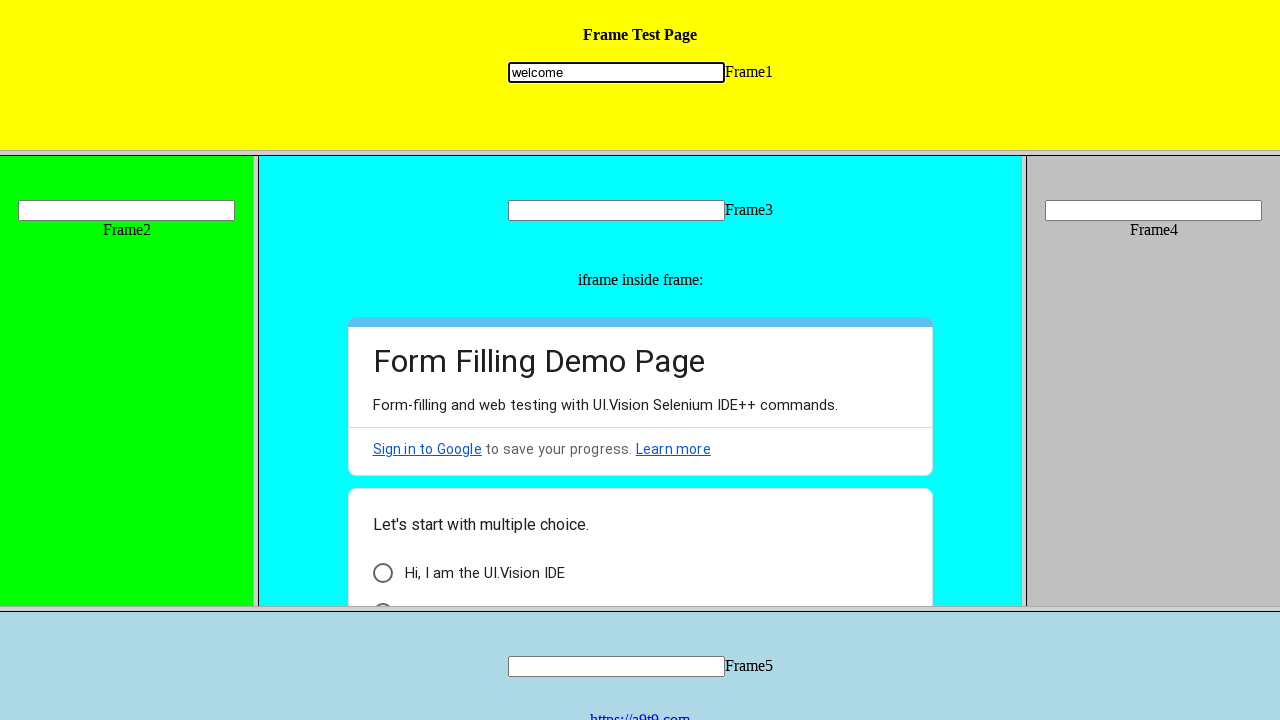

Filled text field in Frame 2 with 'selenium' on frame[src='frame_2.html'] >> internal:control=enter-frame >> input[name='mytext2
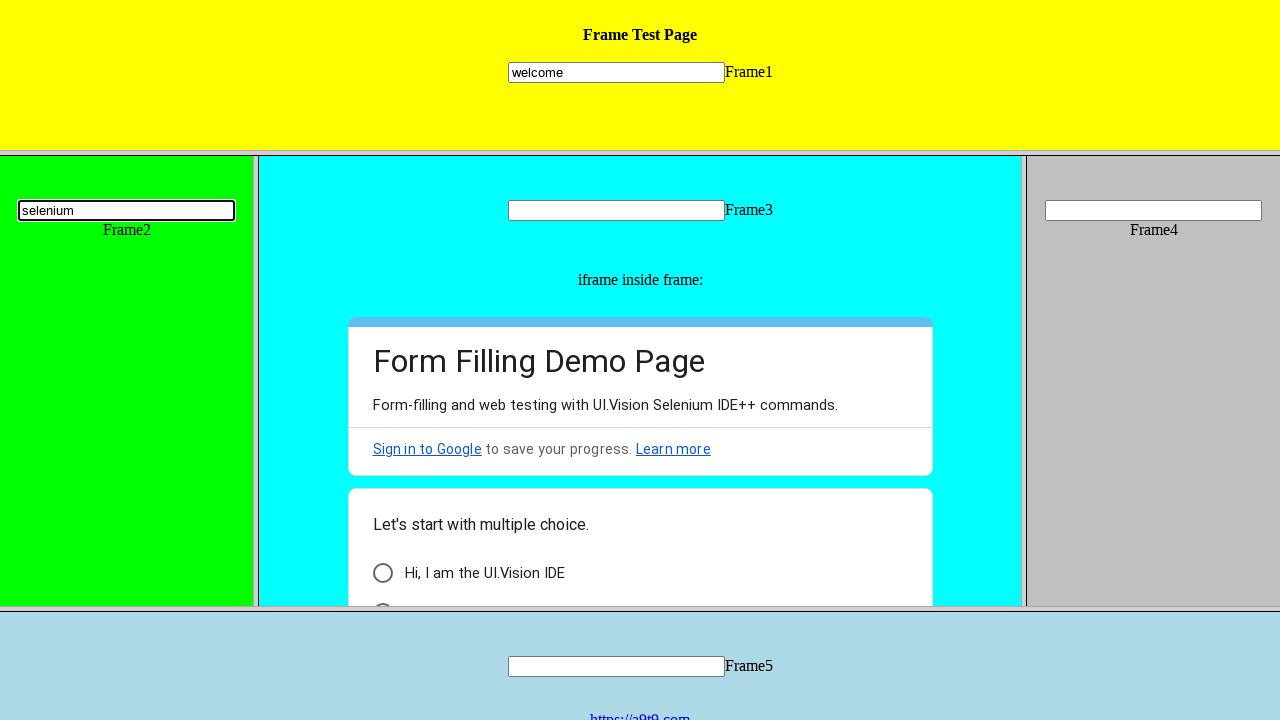

Located Frame 3
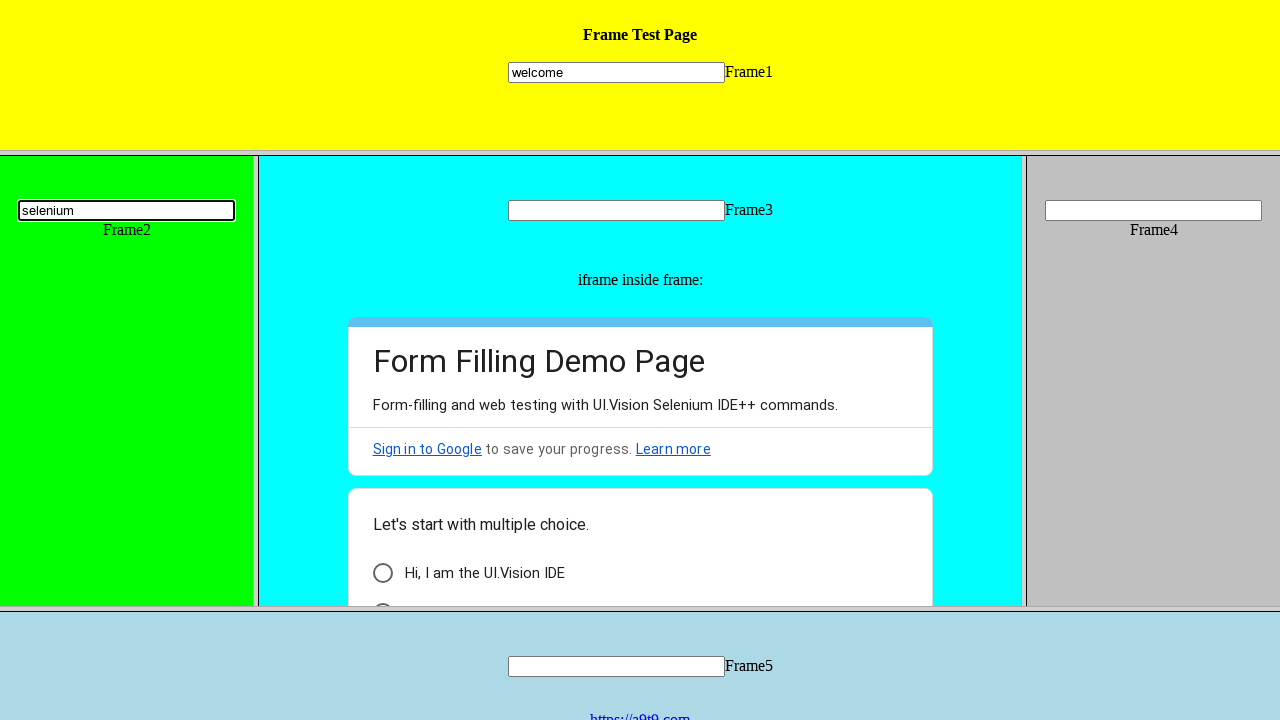

Filled text field in Frame 3 with 'java' on frame[src='frame_3.html'] >> internal:control=enter-frame >> input[name='mytext3
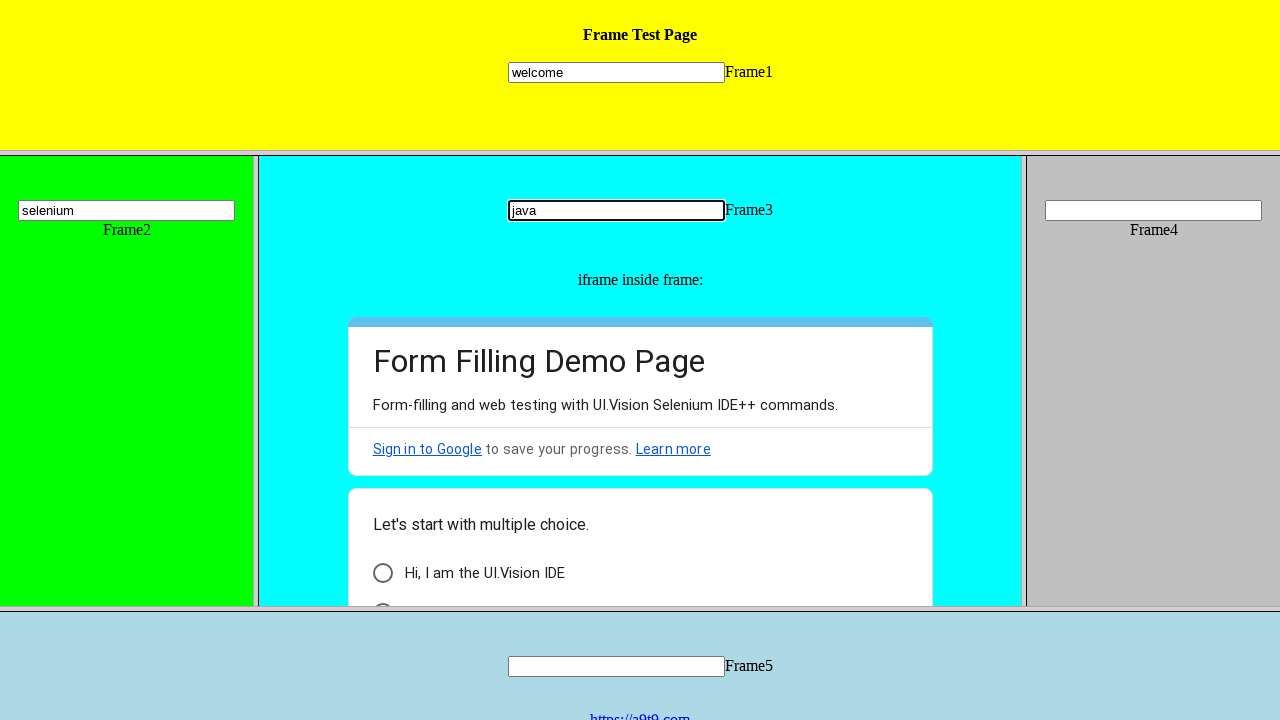

Located inner iframe within Frame 3
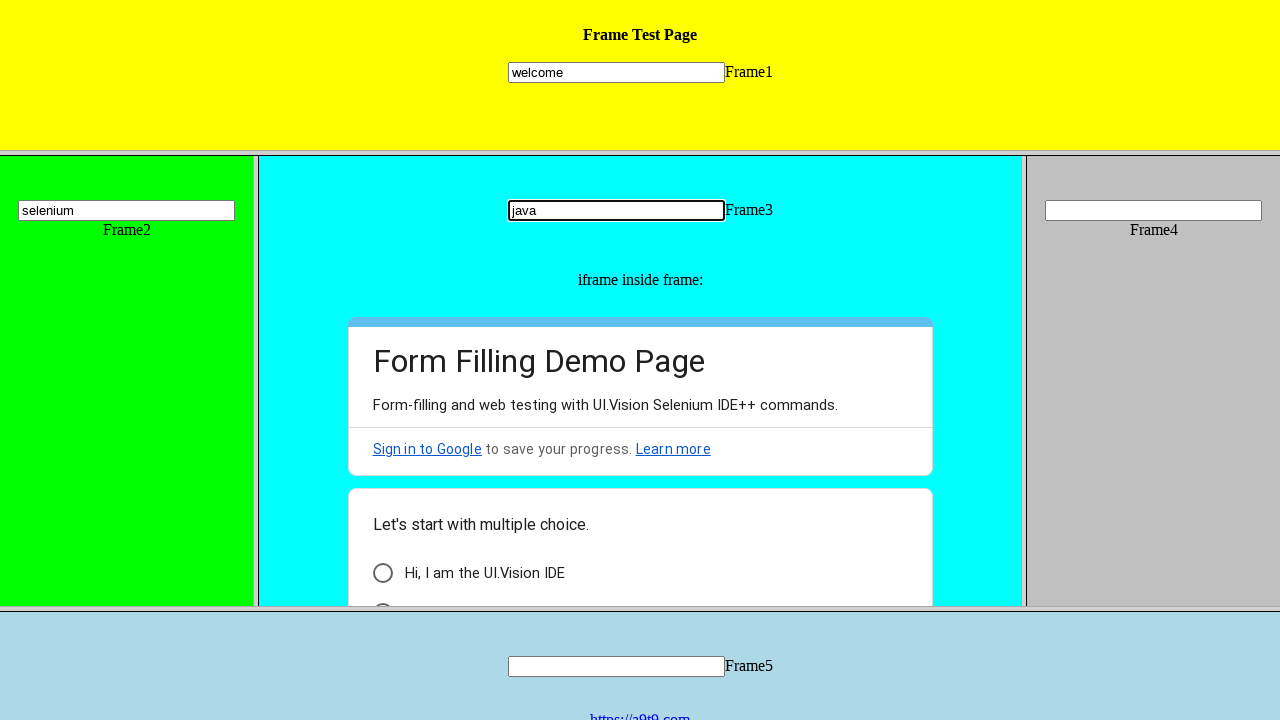

Clicked 'I am a human' checkbox in inner iframe at (382, 596) on frame[src='frame_3.html'] >> internal:control=enter-frame >> iframe >> internal:
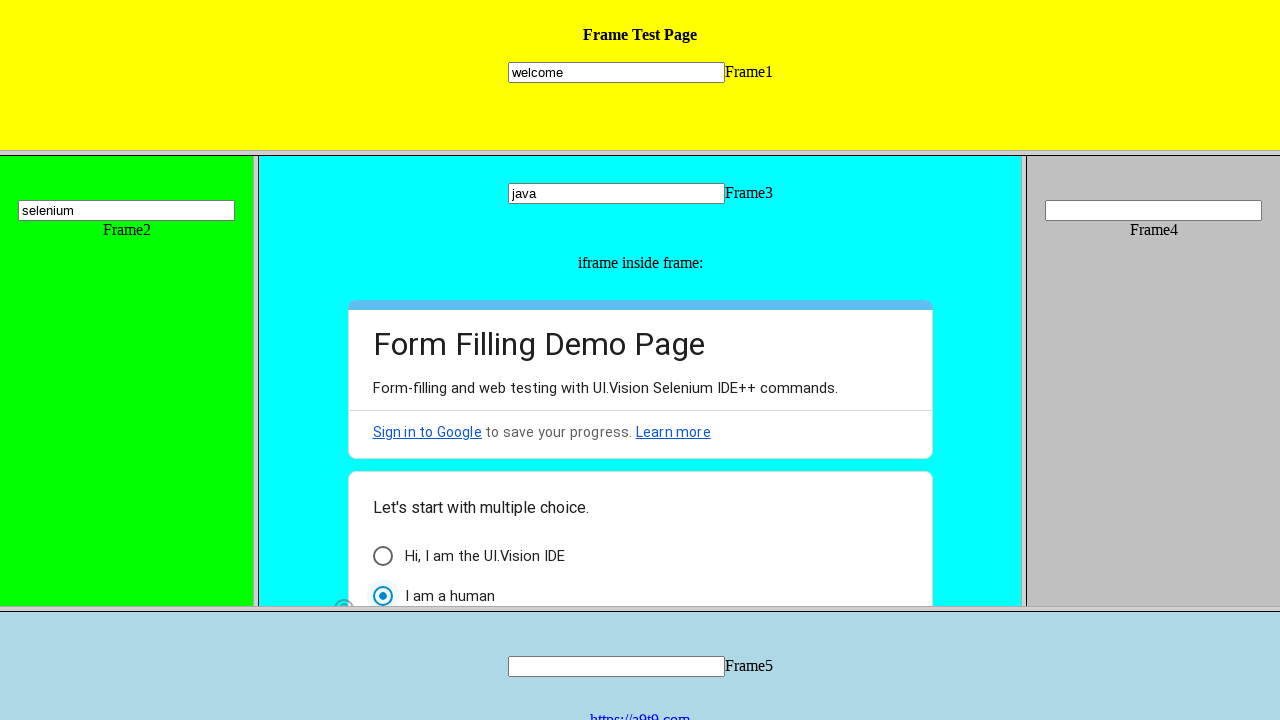

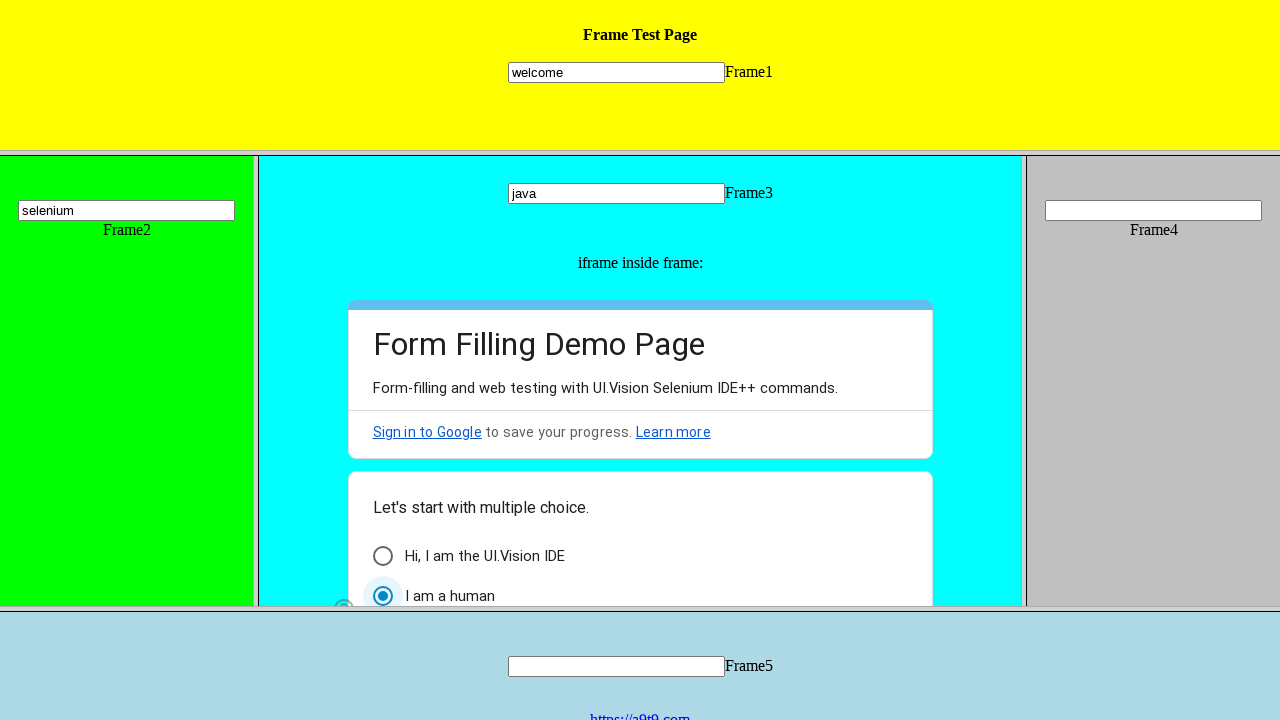